Tests clicking through disabled dynamic buttons that become clickable sequentially

Starting URL: https://testpages.eviltester.com/styled/dynamic-buttons-disabled.html

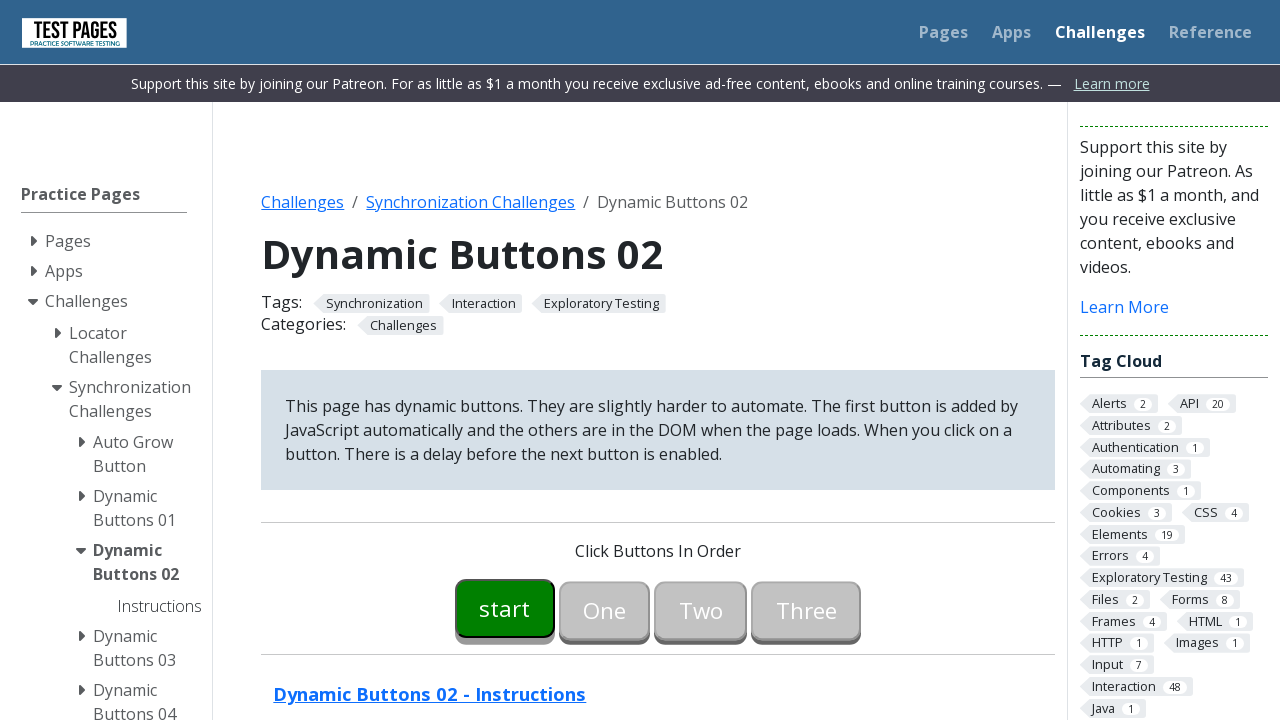

Waited for first button to become enabled
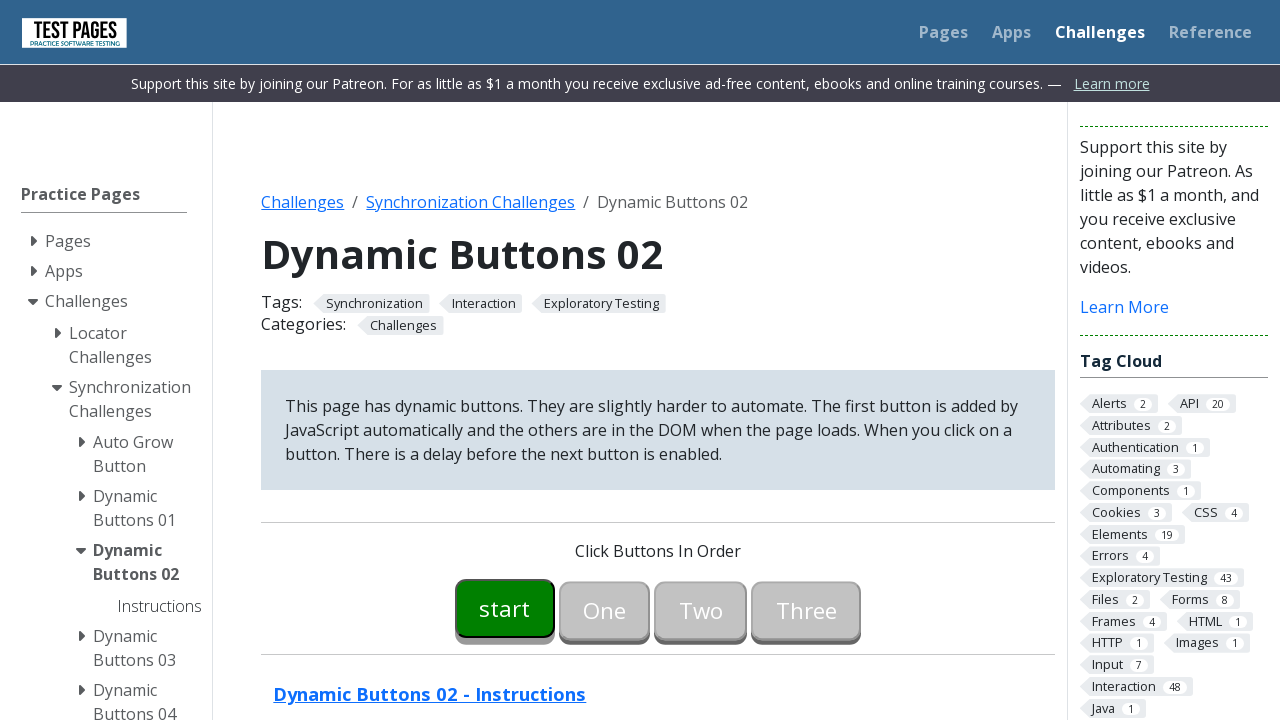

Clicked first dynamic button at (505, 608) on #button00
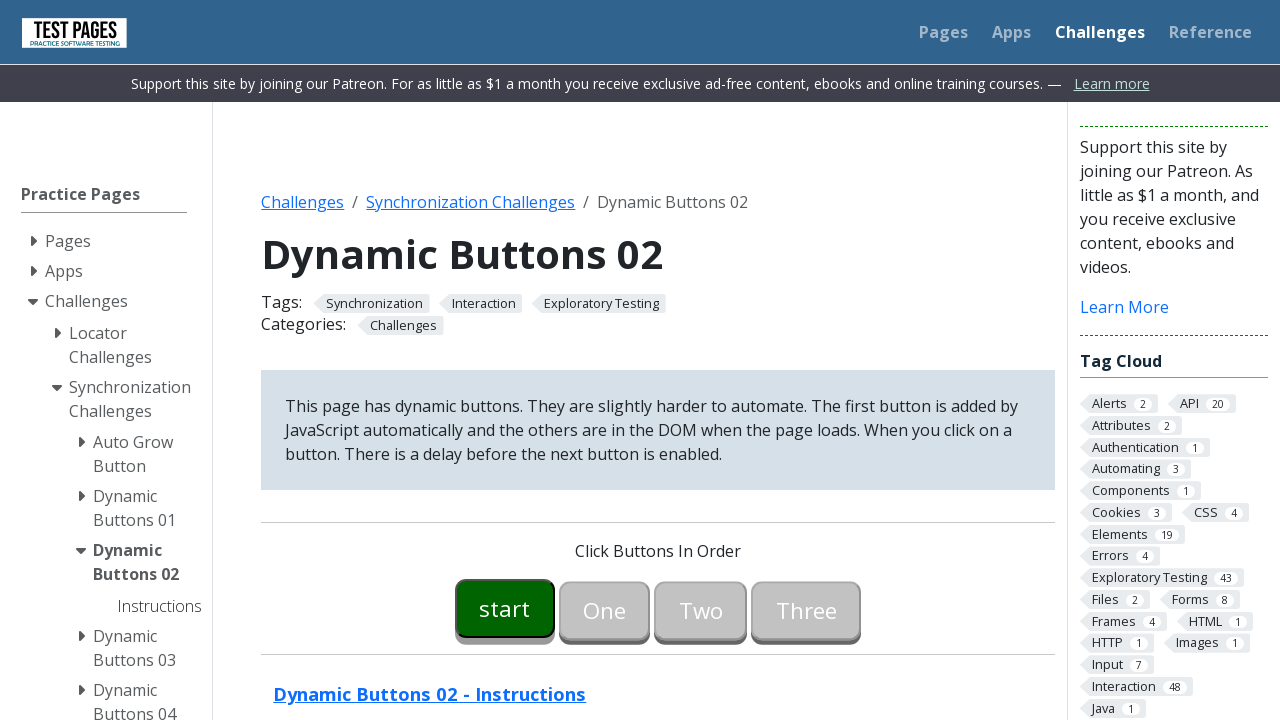

Waited for second button to become enabled
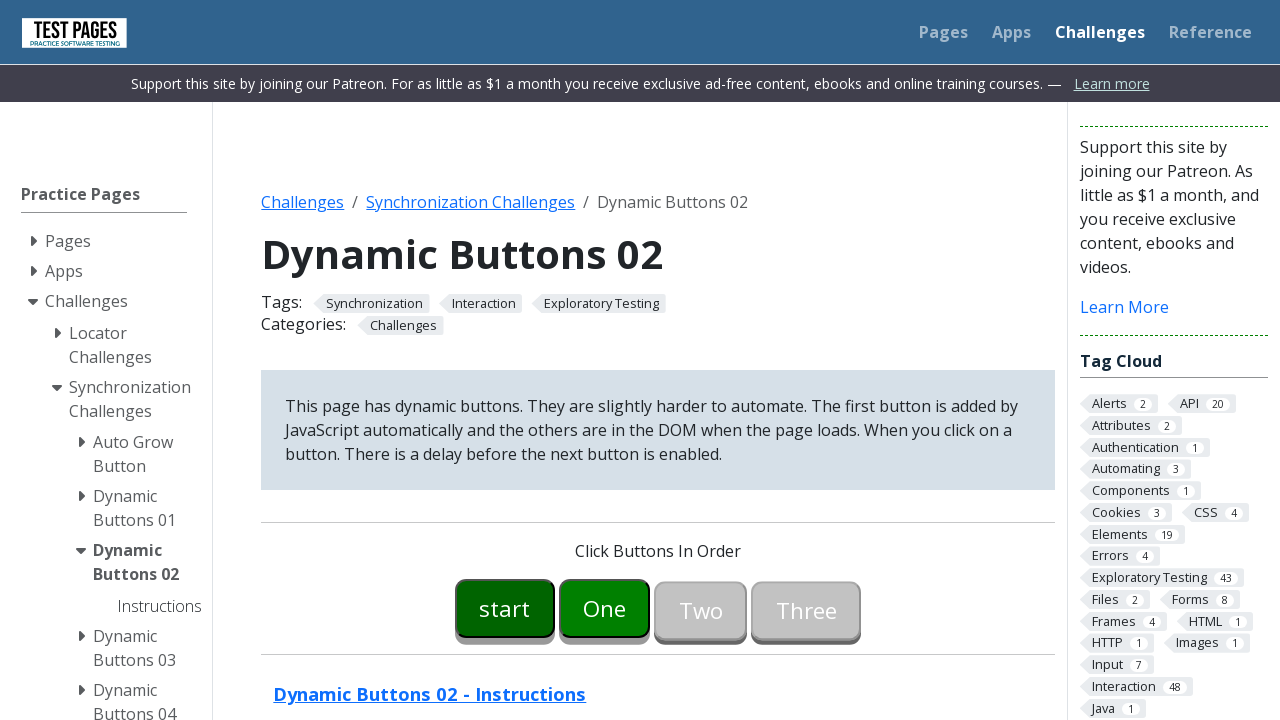

Clicked second dynamic button at (605, 608) on #button01
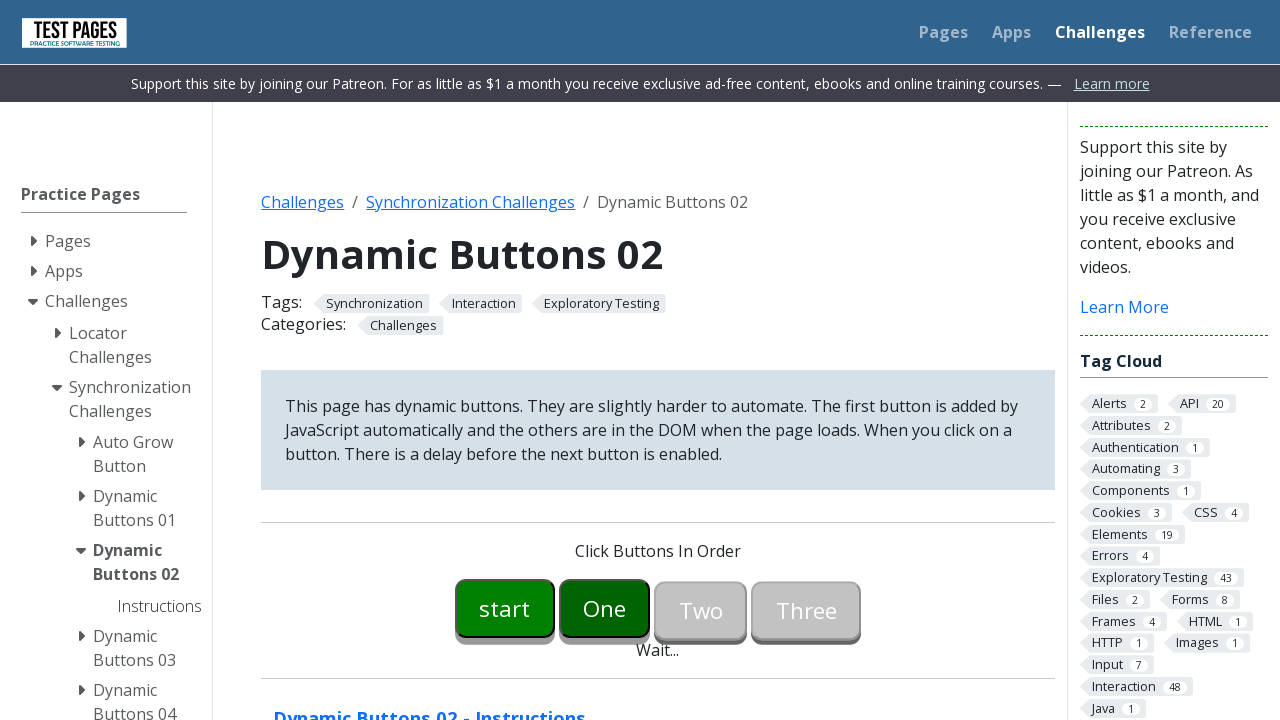

Waited for third button to become enabled
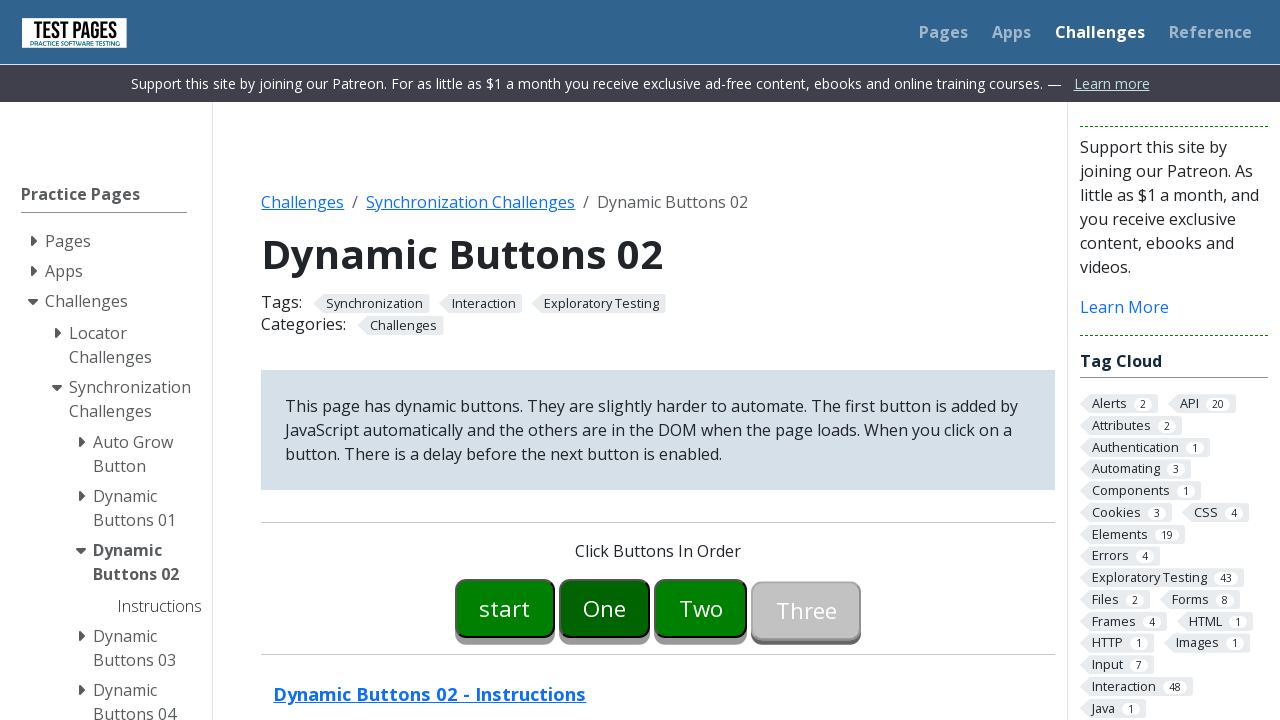

Clicked third dynamic button at (701, 608) on #button02
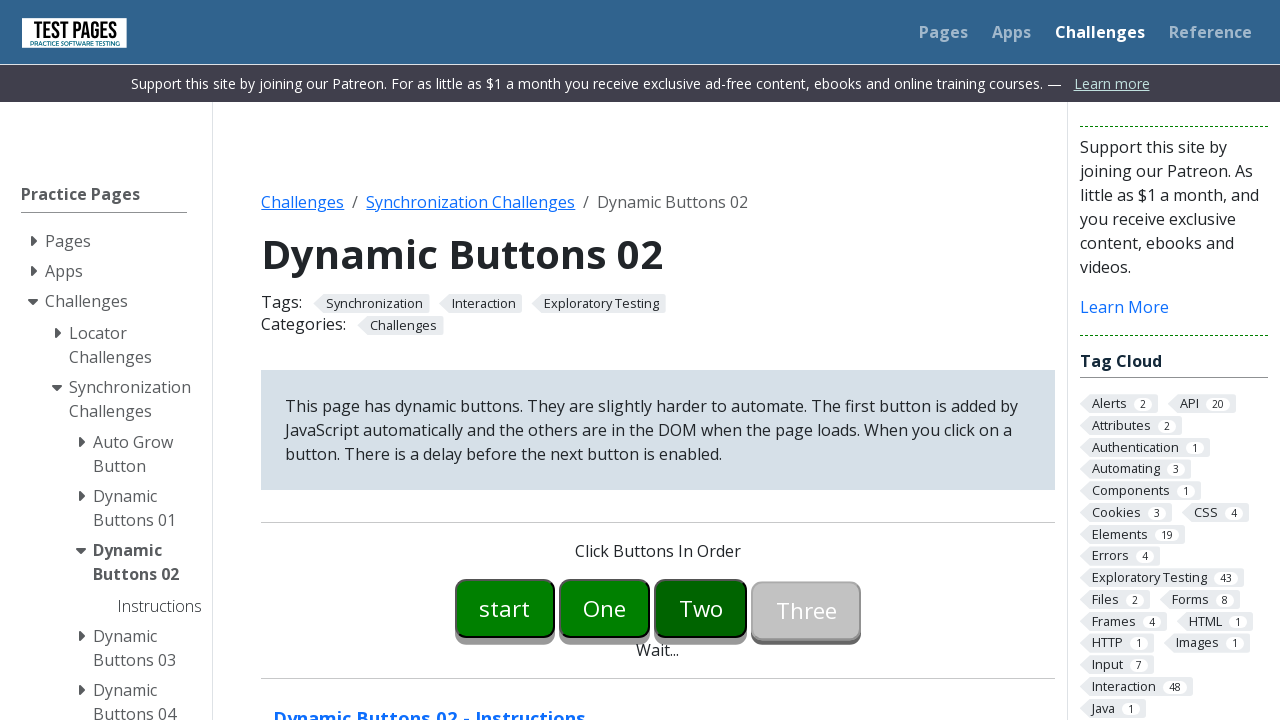

Waited for fourth button to become enabled
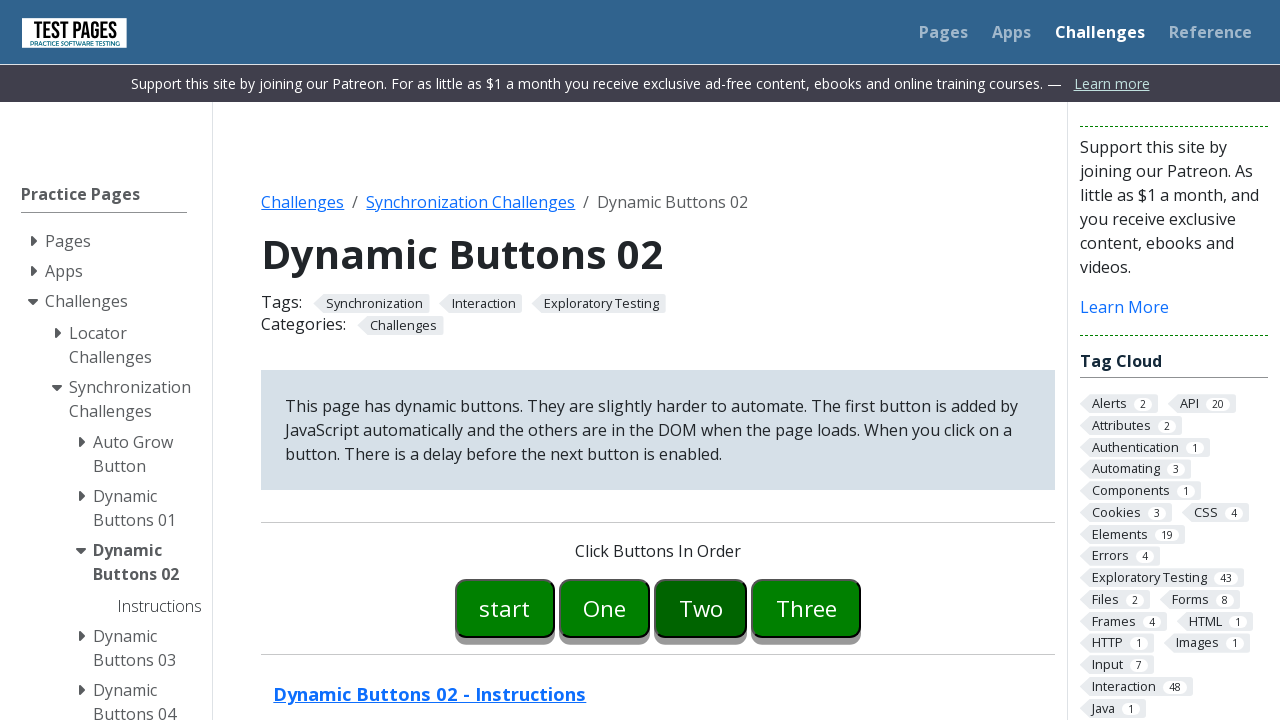

Clicked fourth dynamic button at (806, 608) on #button03
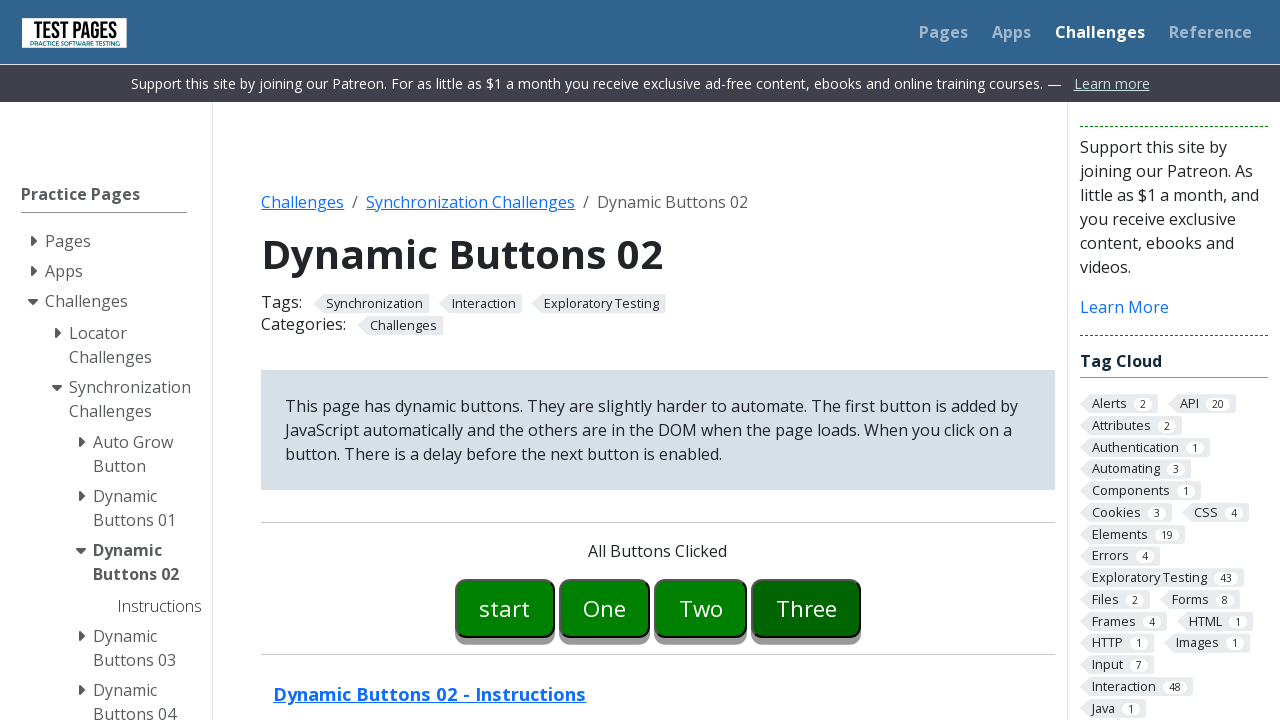

Verified all buttons have been clicked successfully
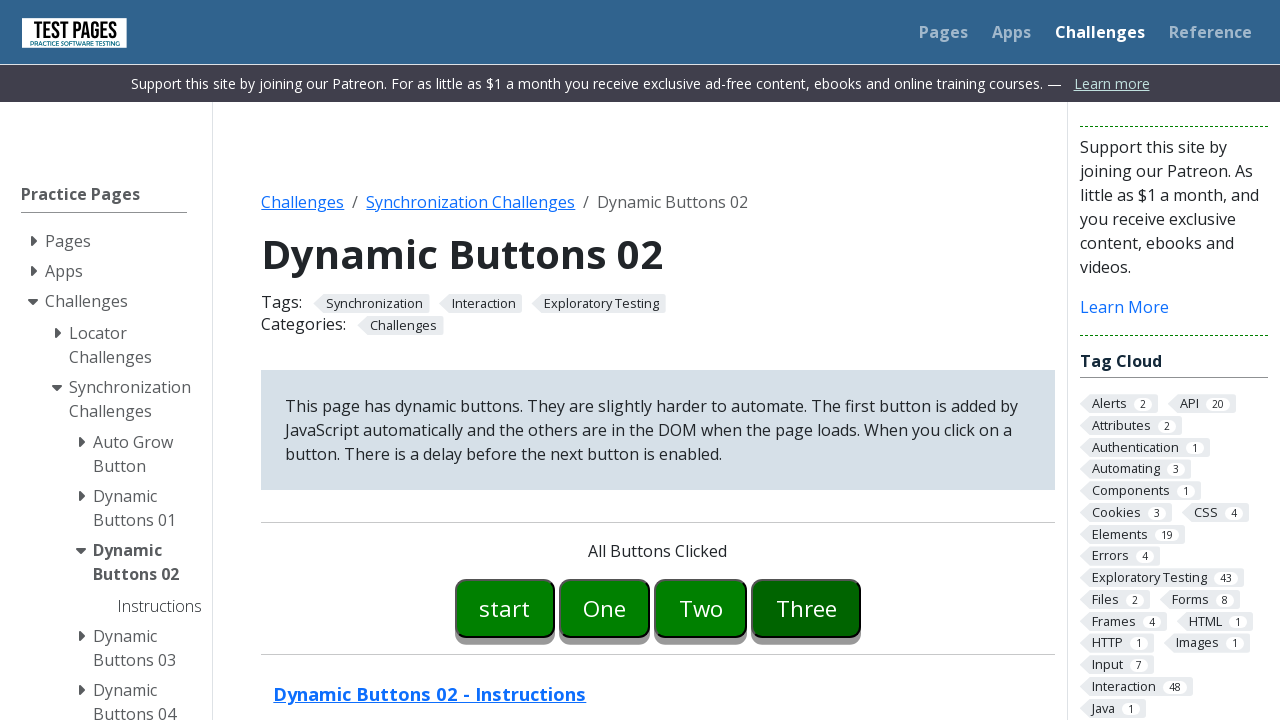

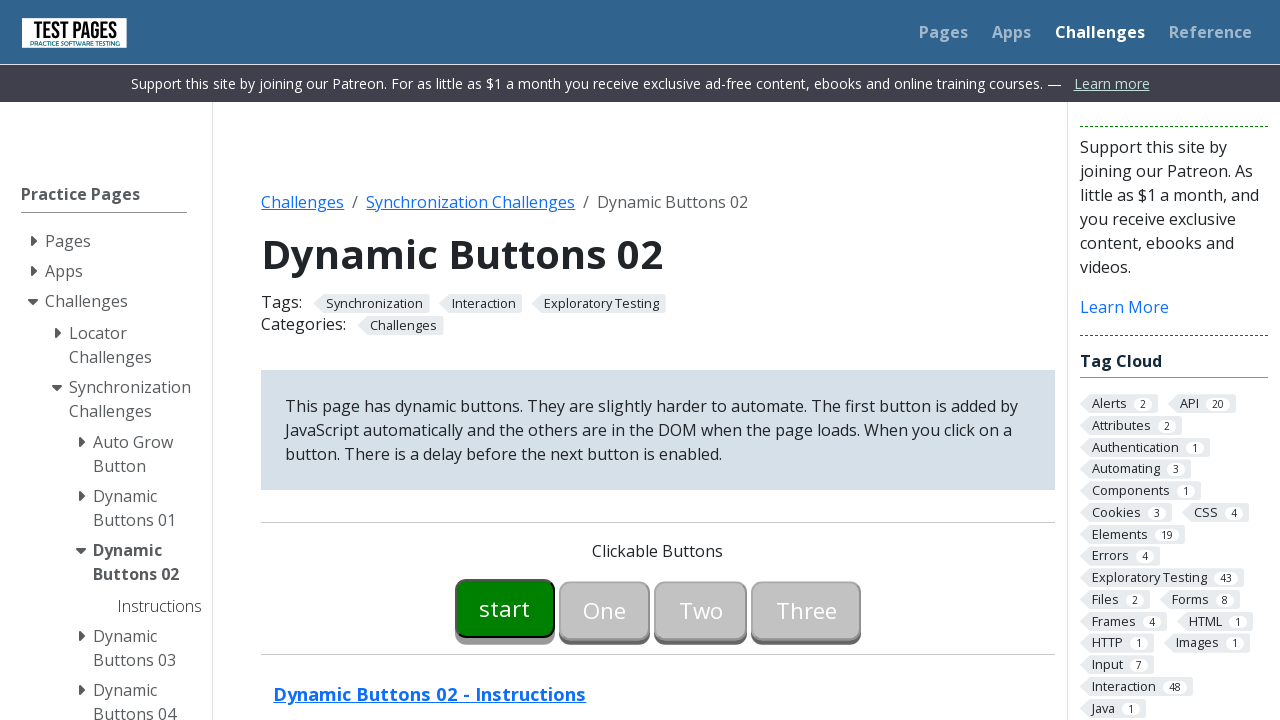